Tests a data types form by filling in personal information fields (name, address, email, phone, city, country, job position, company), submitting the form, and verifying field validation colors - expecting zip-code to show red (alert-danger) since it's not filled, and all other filled fields to show green (alert-success).

Starting URL: https://bonigarcia.dev/selenium-webdriver-java/data-types.html

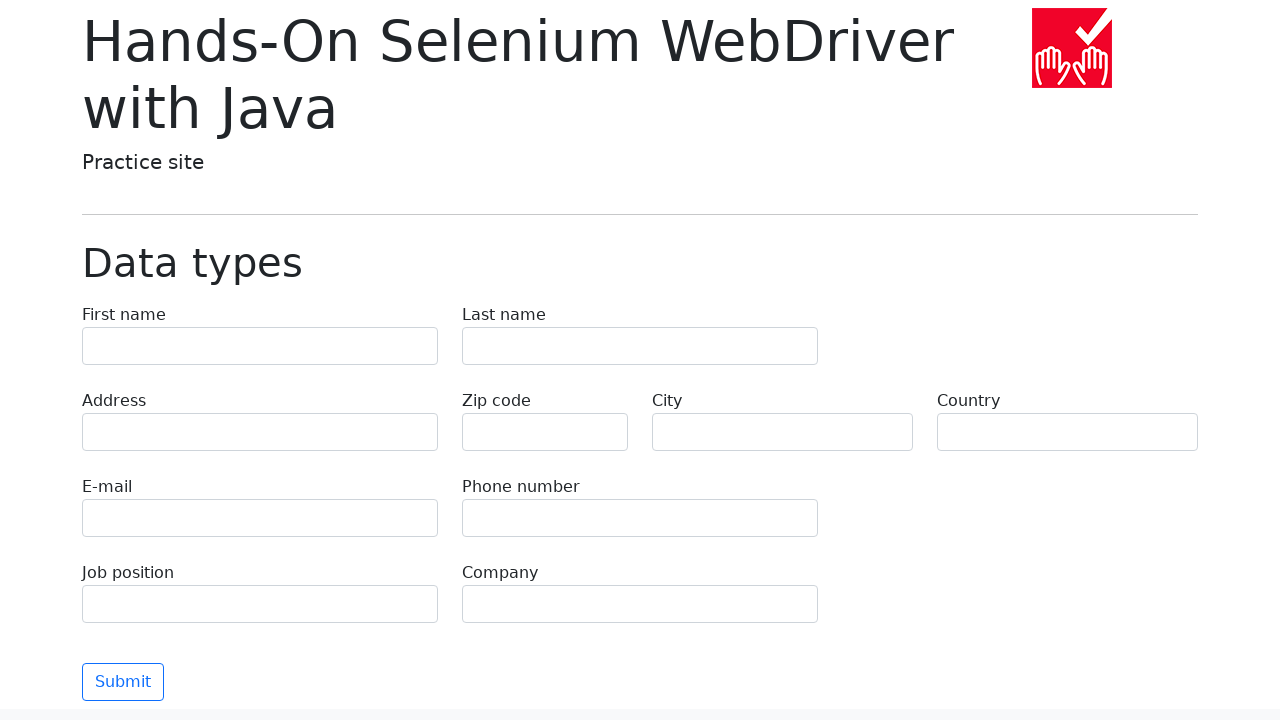

Filled first name field with 'John' on input[name="first-name"]
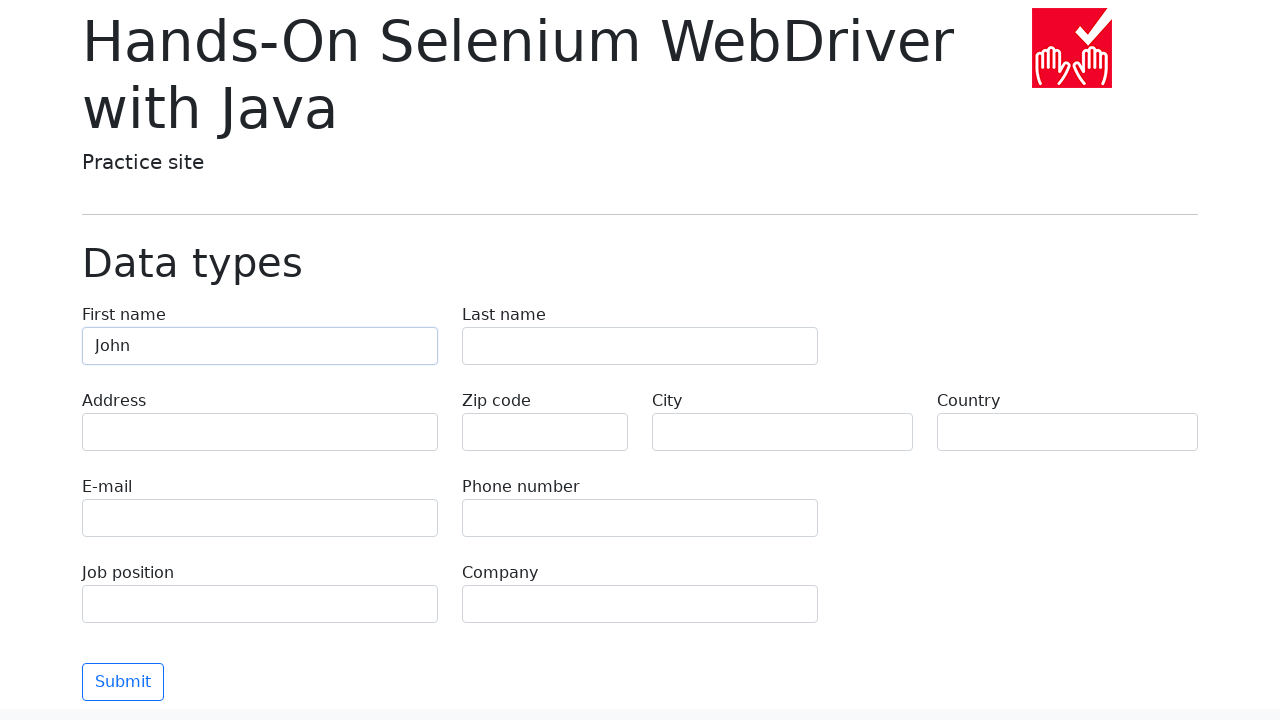

Filled last name field with 'Smith' on input[name="last-name"]
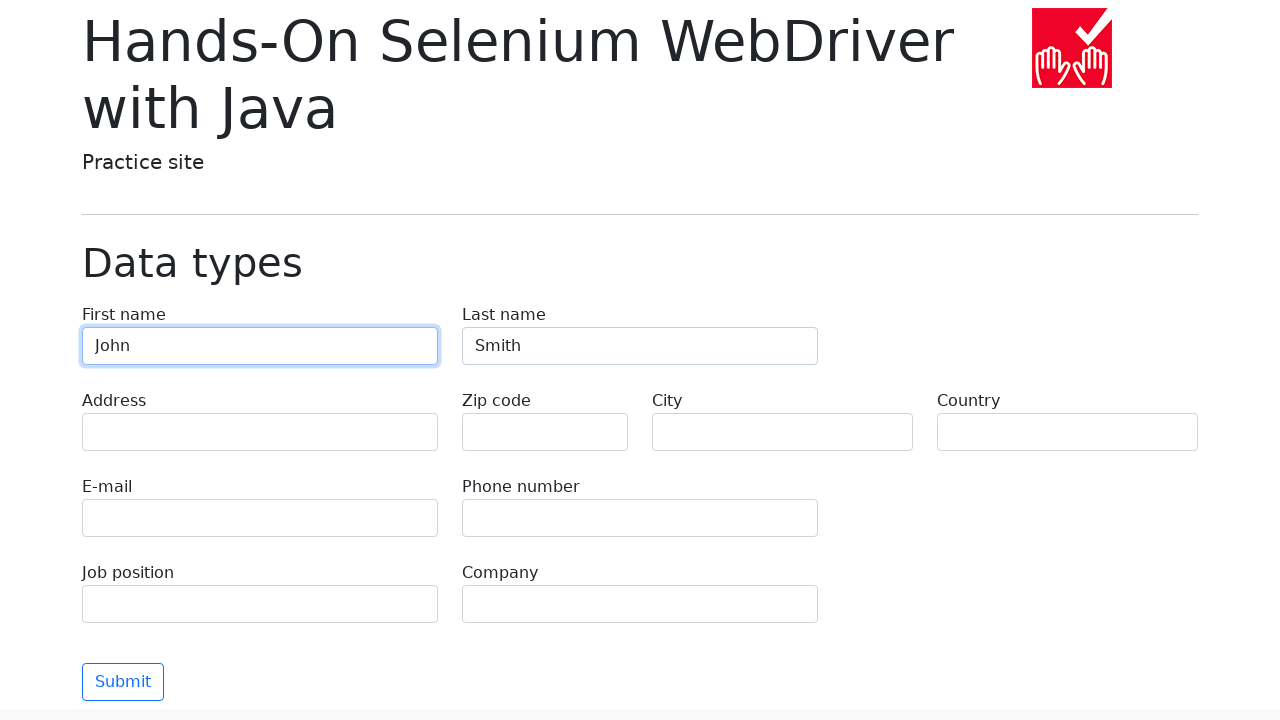

Filled address field with '123 Main Street' on input[name="address"]
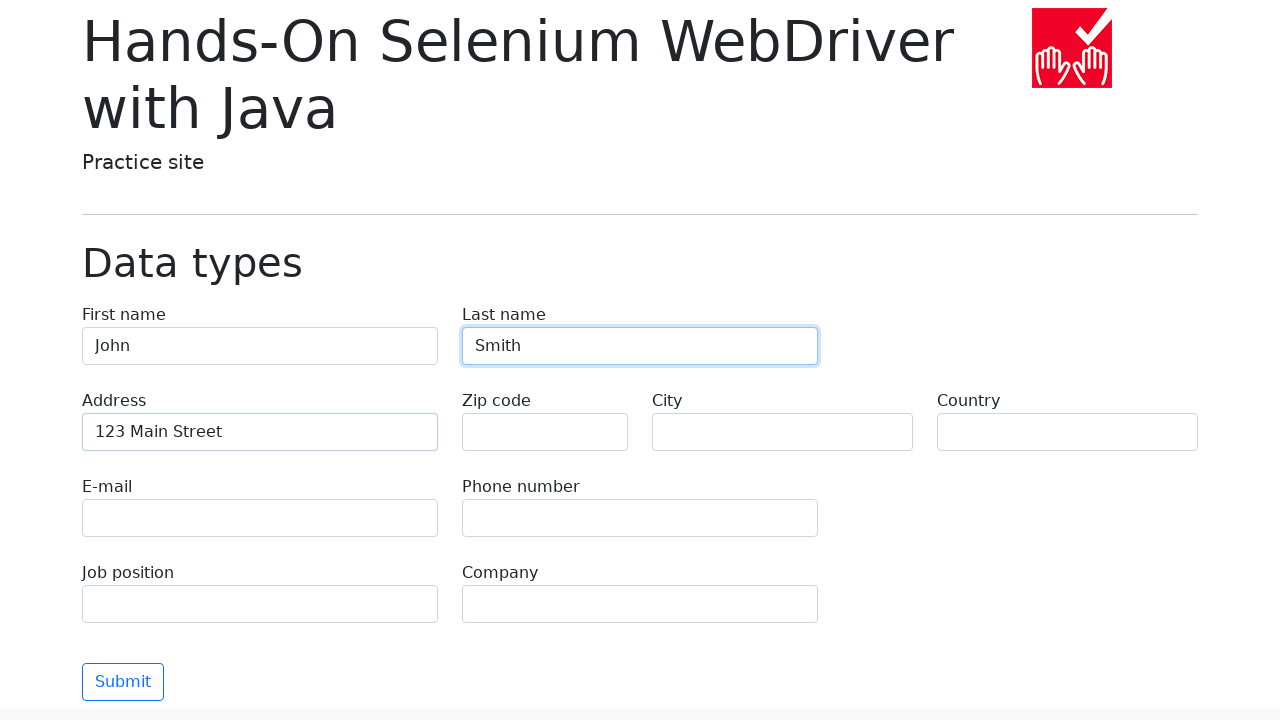

Filled email field with 'john.smith@example.com' on input[name="e-mail"]
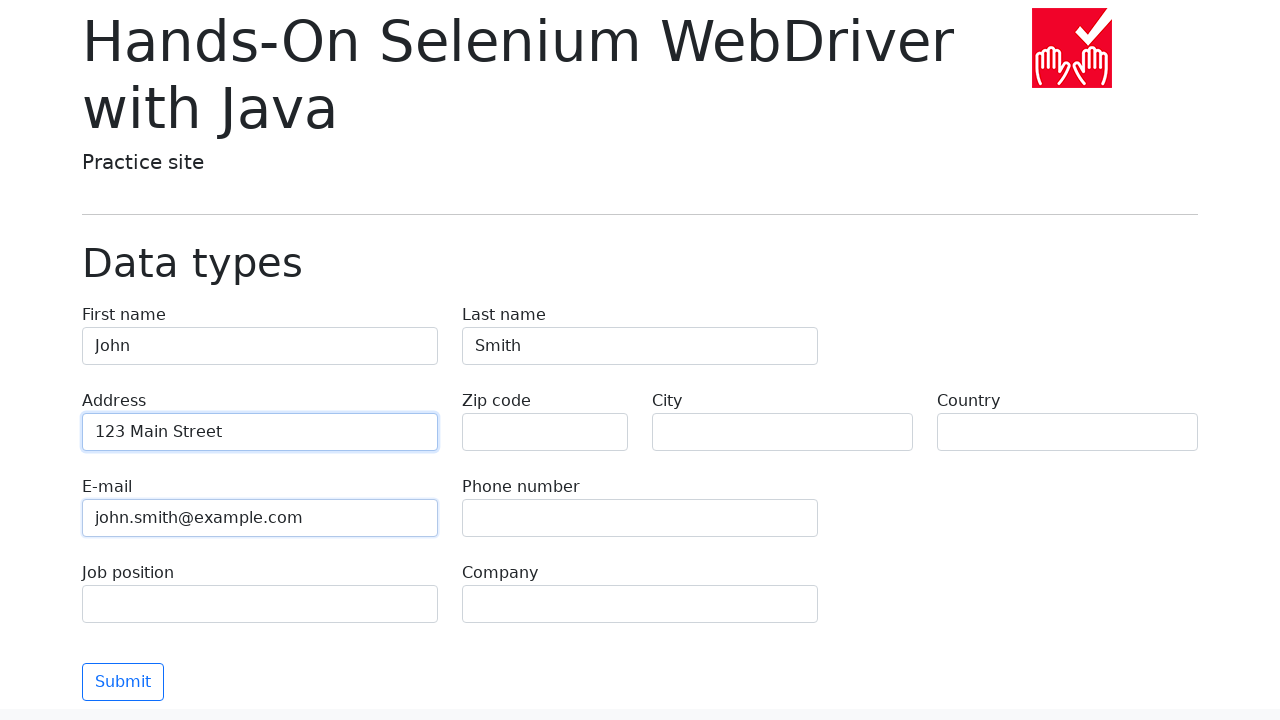

Filled phone field with '555-123-4567' on input[name="phone"]
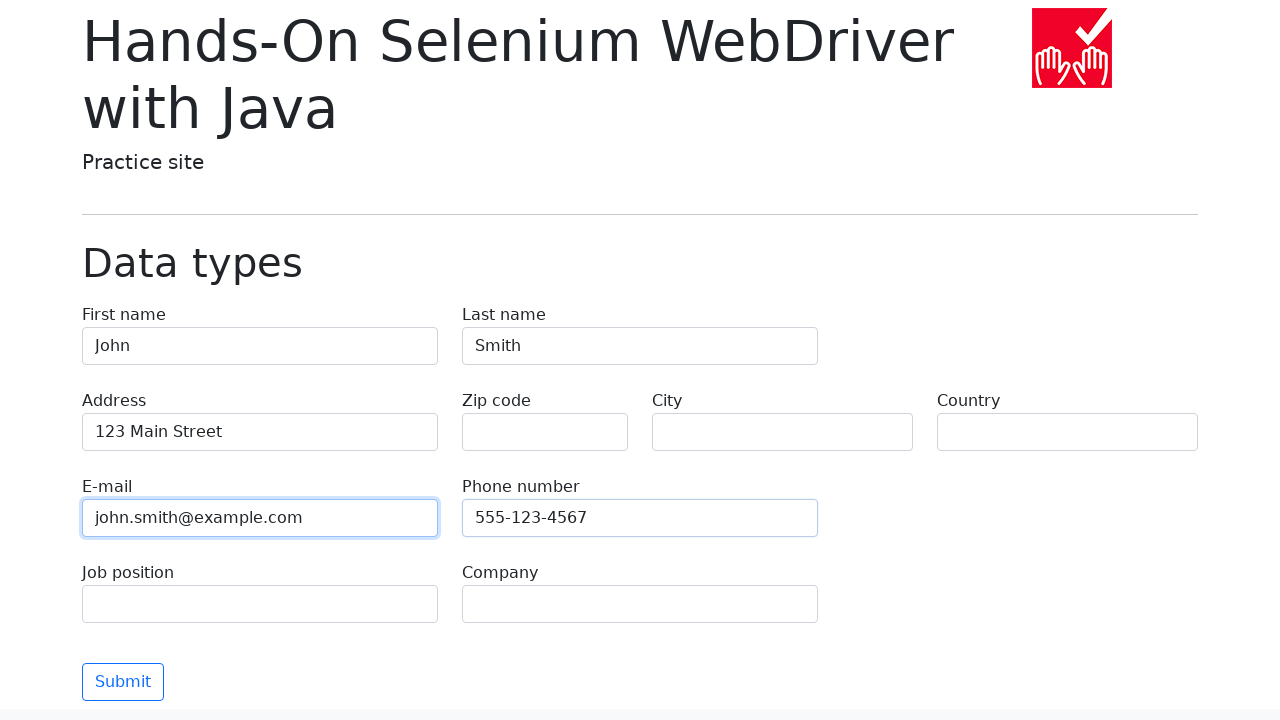

Filled city field with 'New York' on input[name="city"]
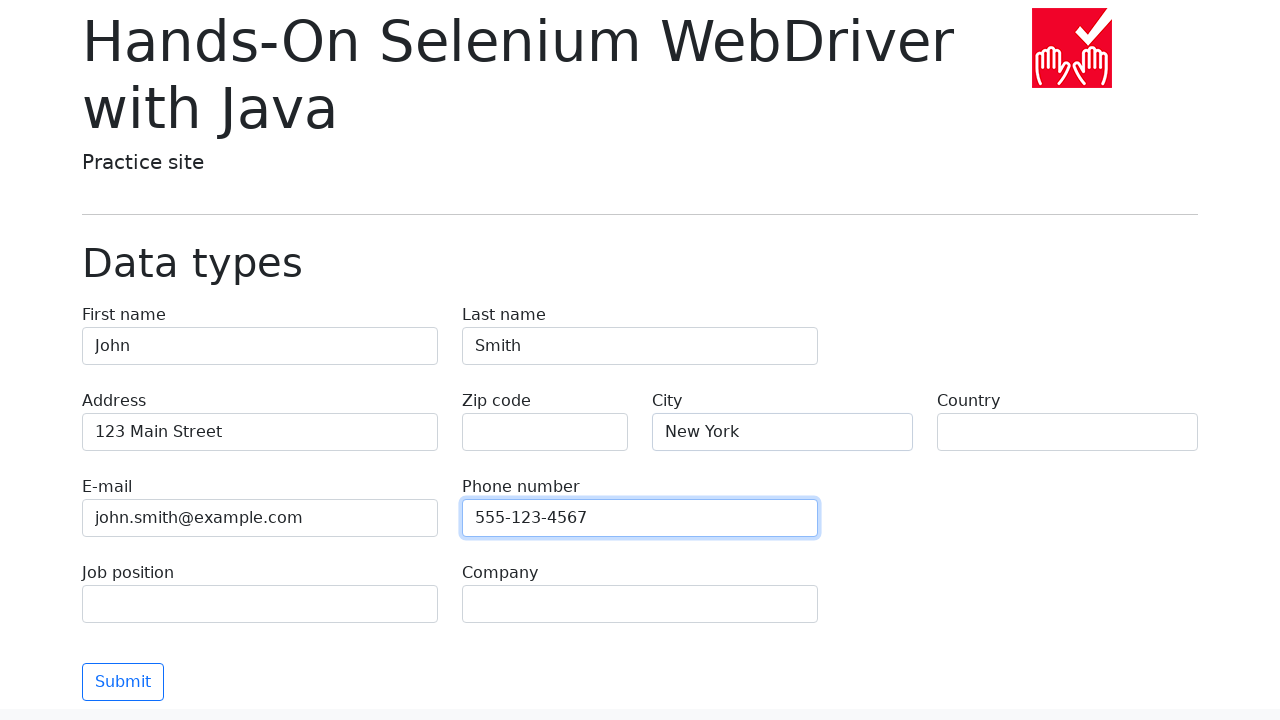

Filled country field with 'USA' on input[name="country"]
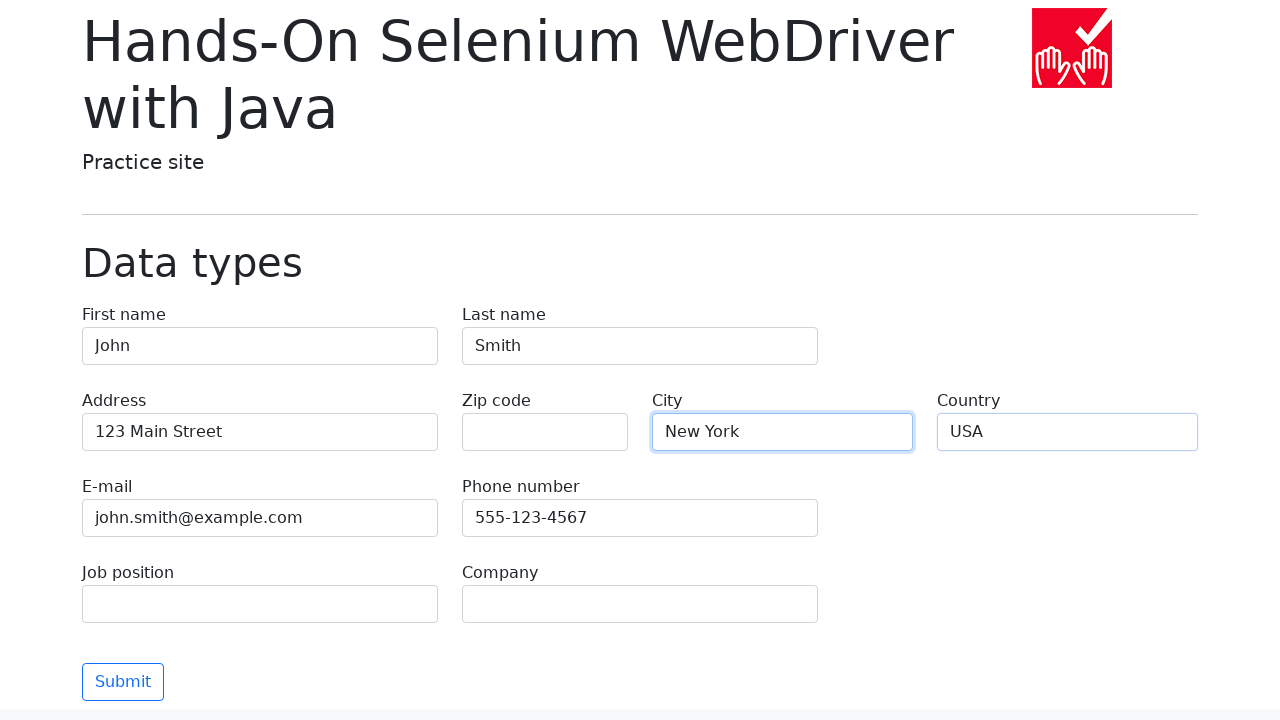

Filled job position field with 'Software Engineer' on input[name="job-position"]
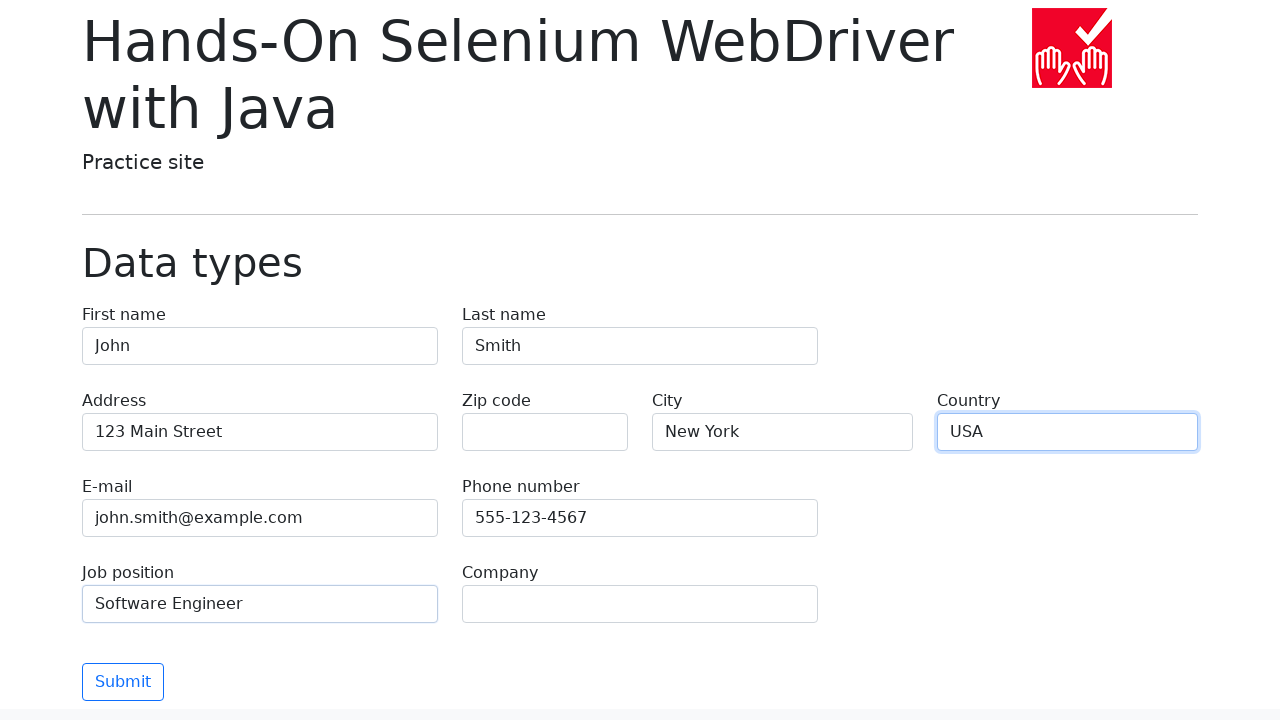

Filled company field with 'Tech Corp' on input[name="company"]
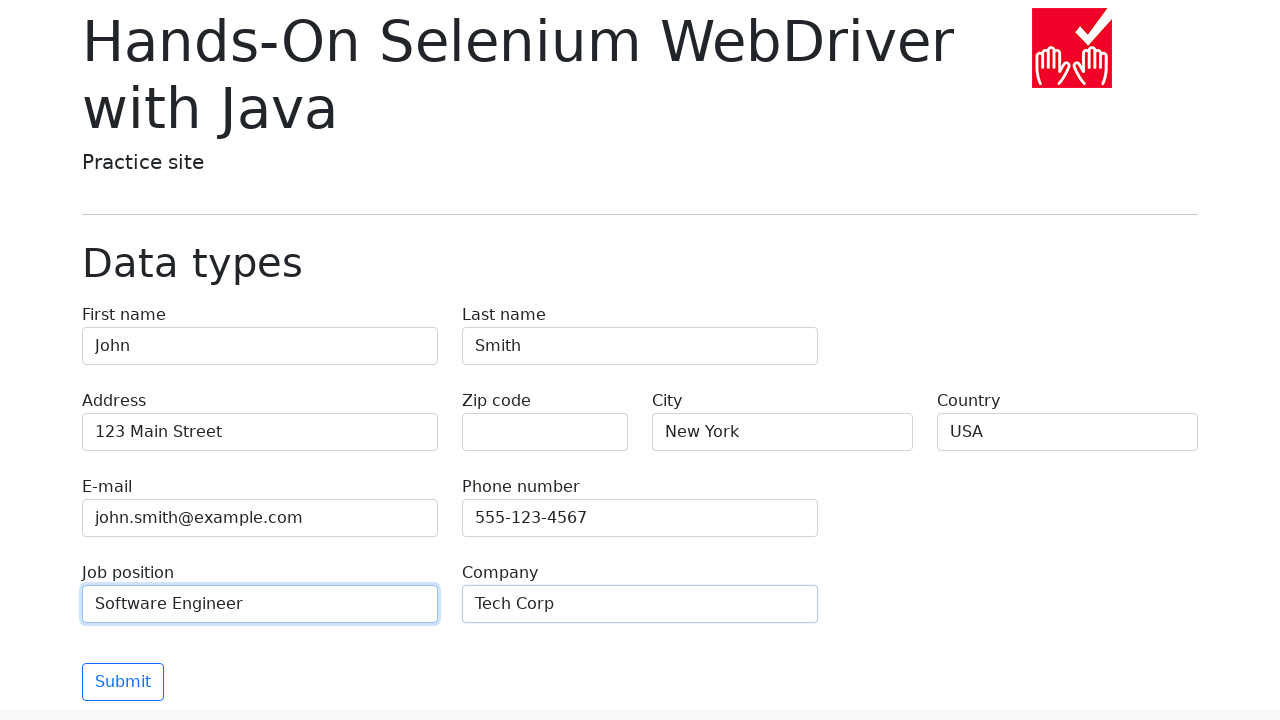

Clicked submit button to submit the form at (123, 682) on button[type='submit']
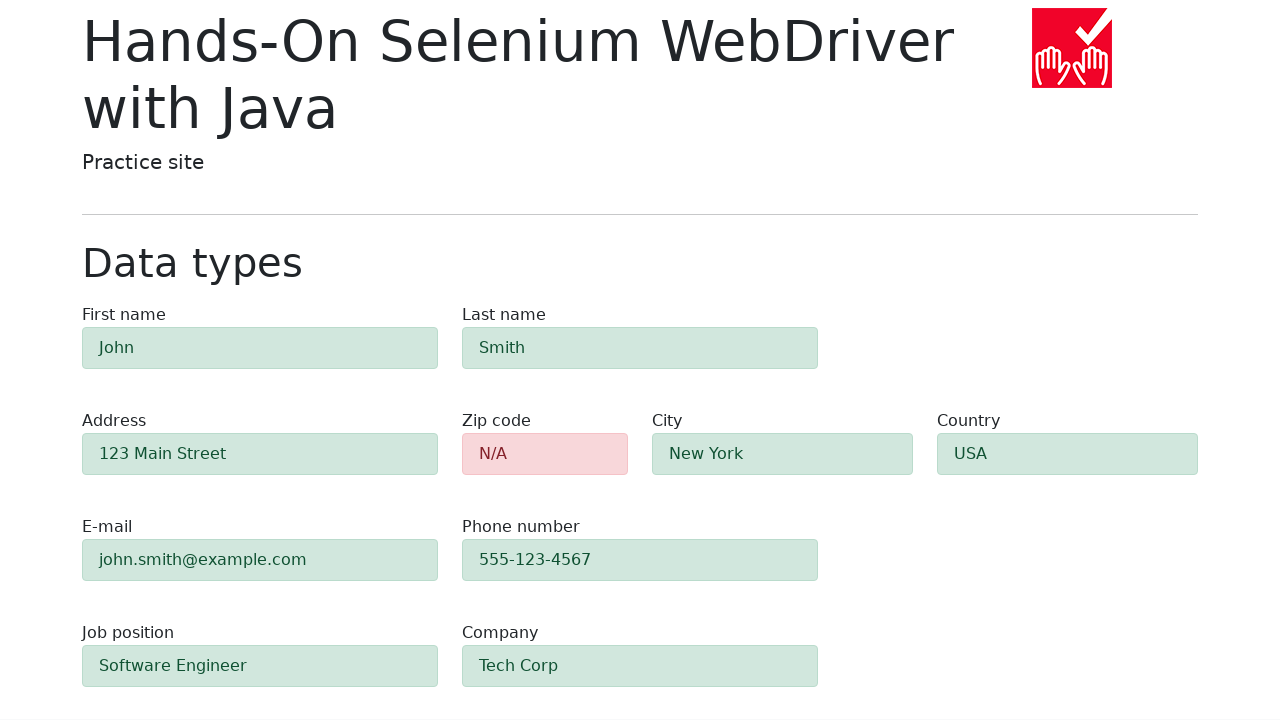

Waited for zip-code element to be visible
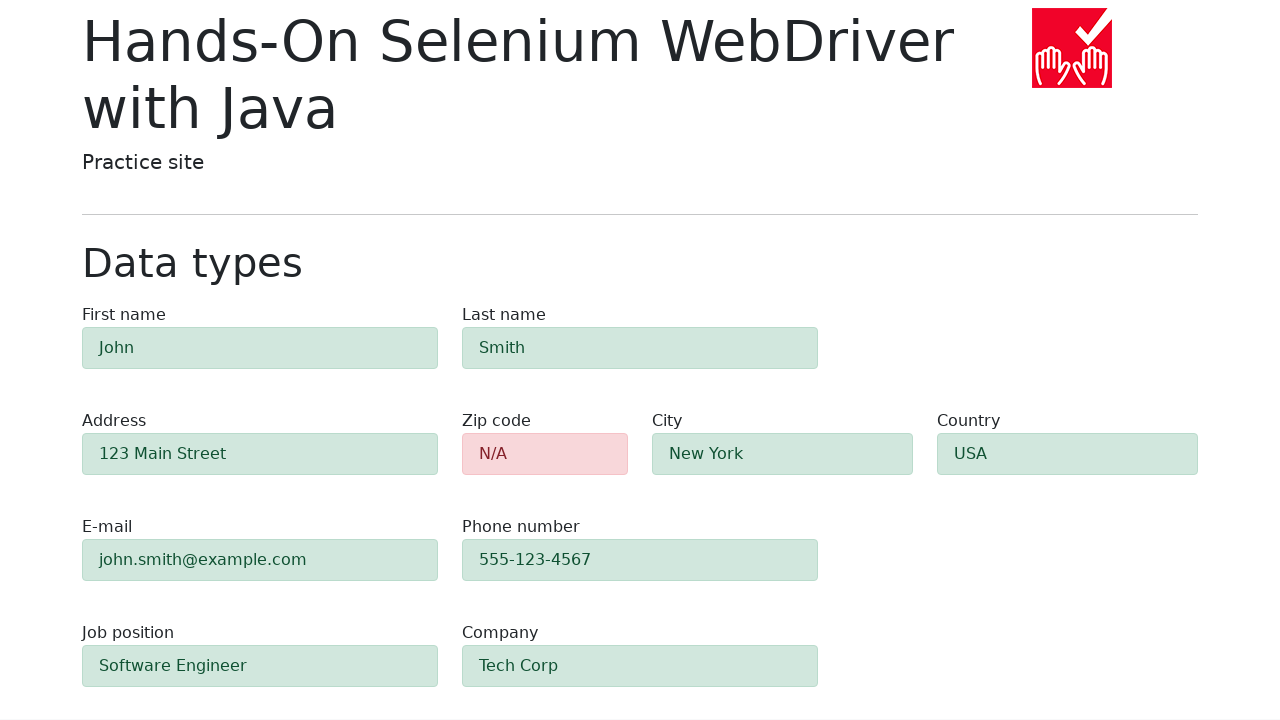

Verified zip-code field shows alert-danger class (validation failed as expected)
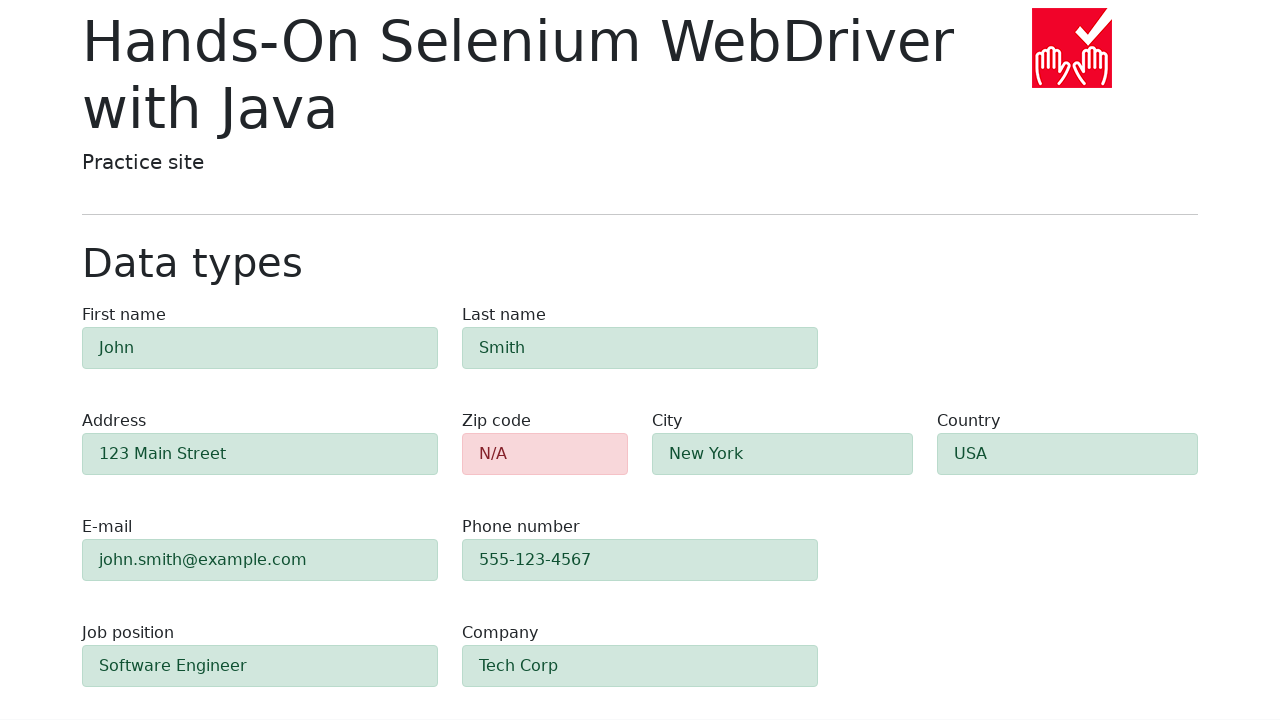

Verified first name field shows alert-success class
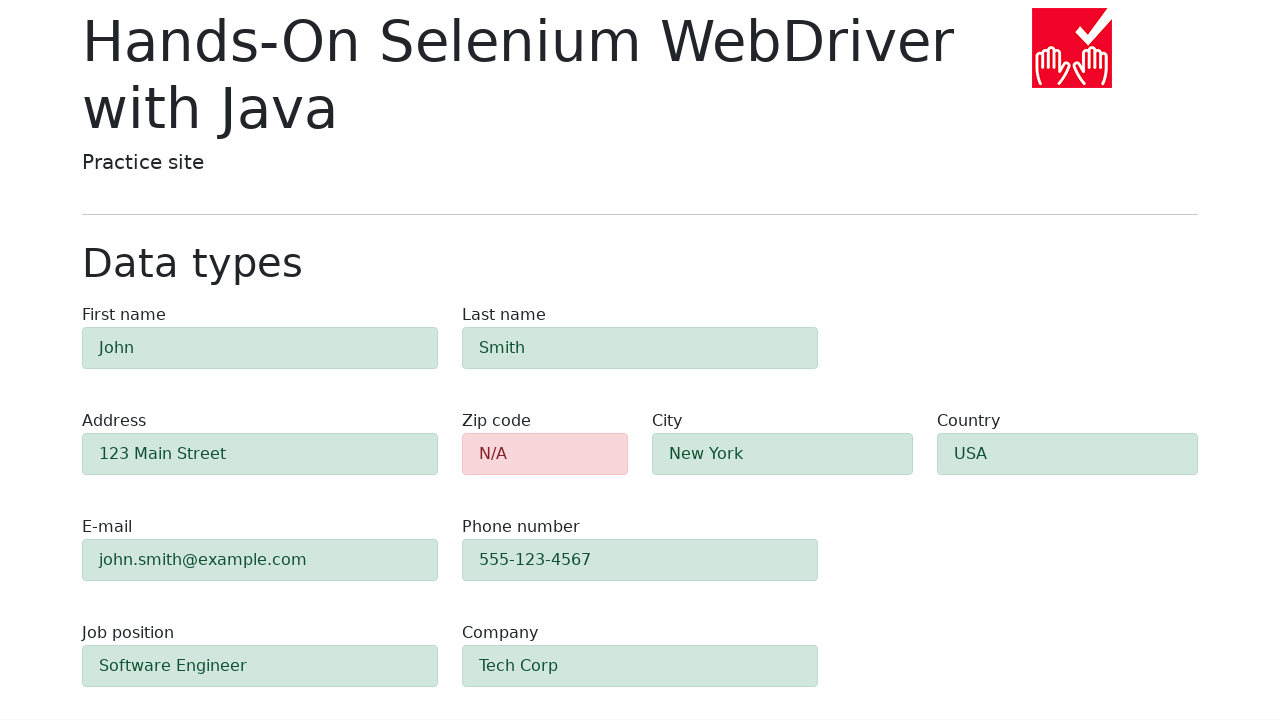

Verified last name field shows alert-success class
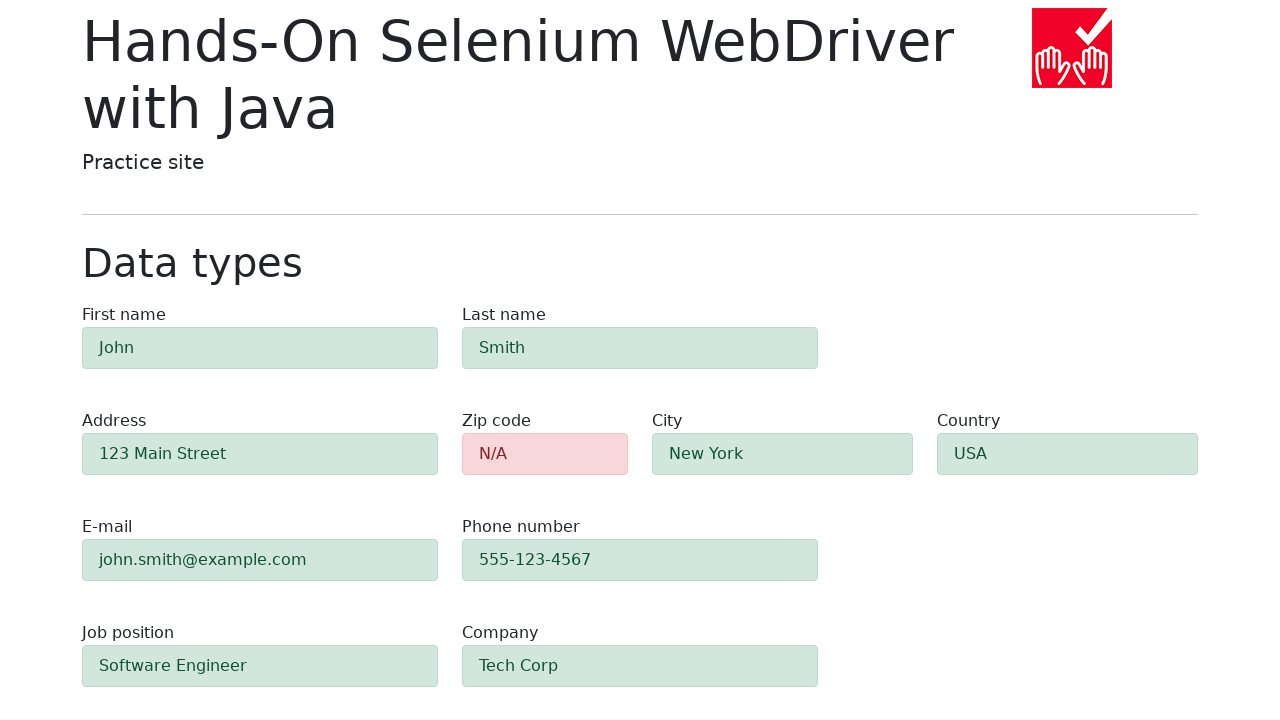

Verified address field shows alert-success class
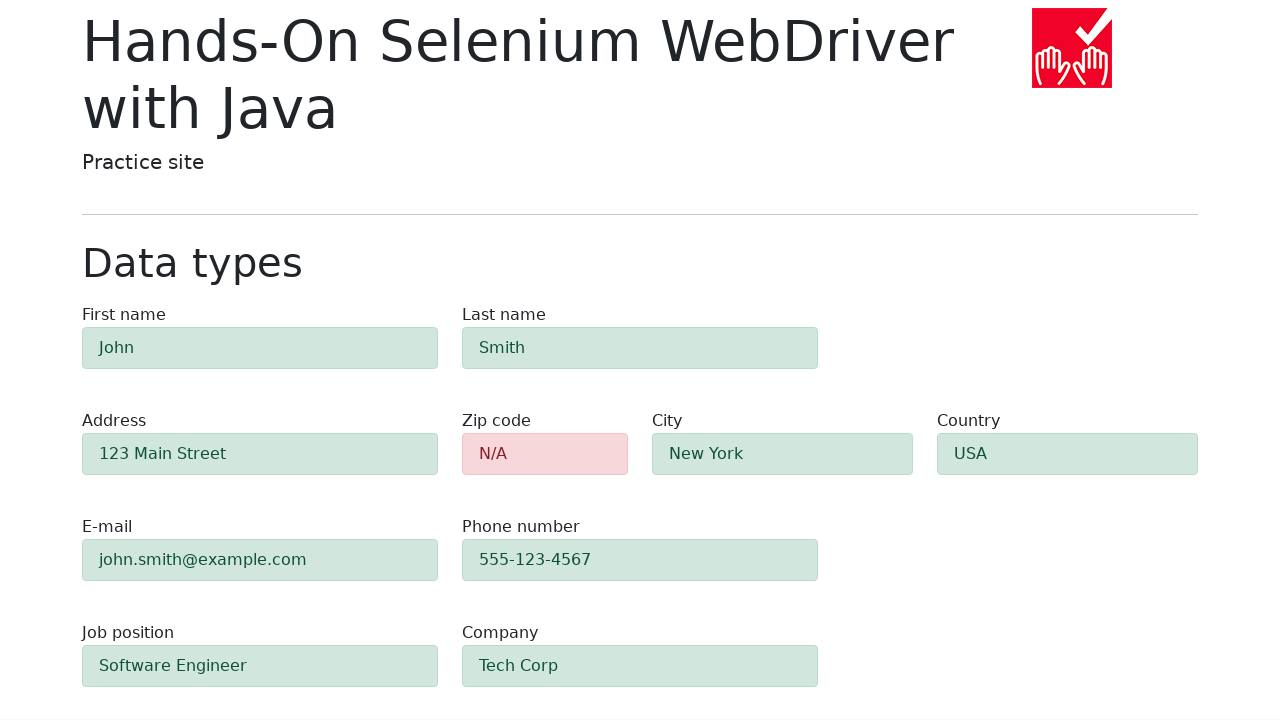

Verified city field shows alert-success class
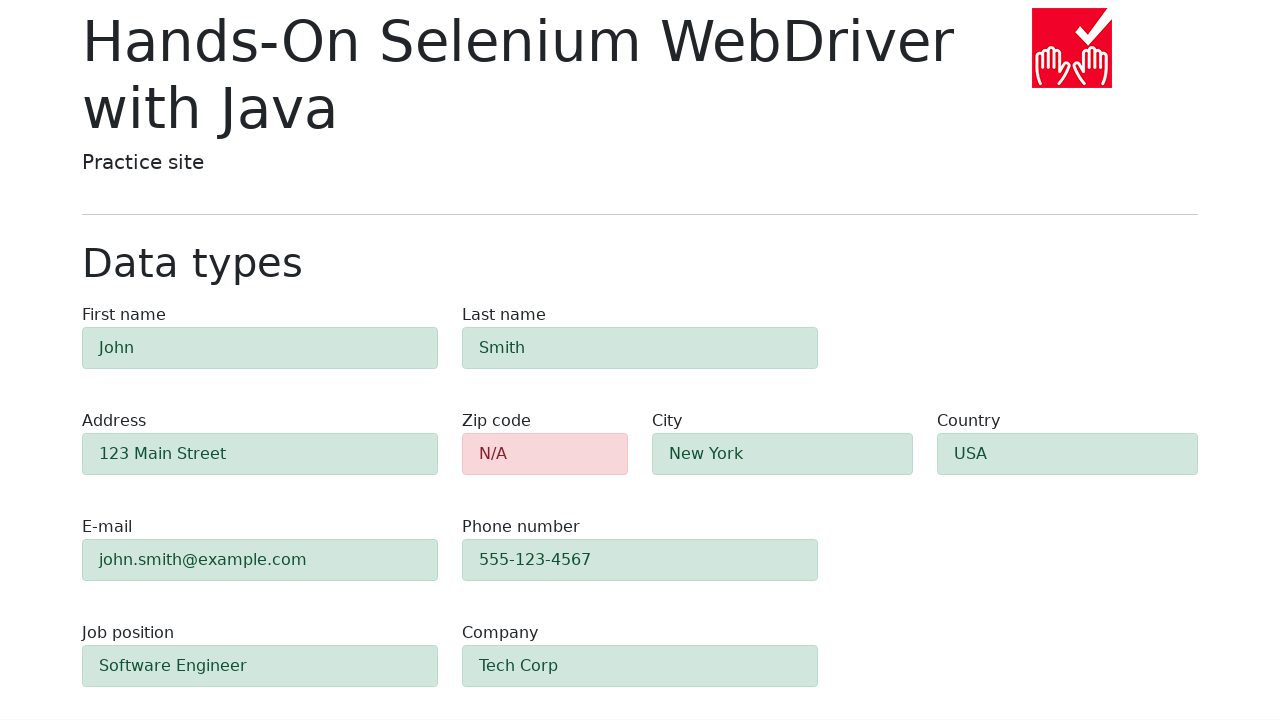

Verified country field shows alert-success class
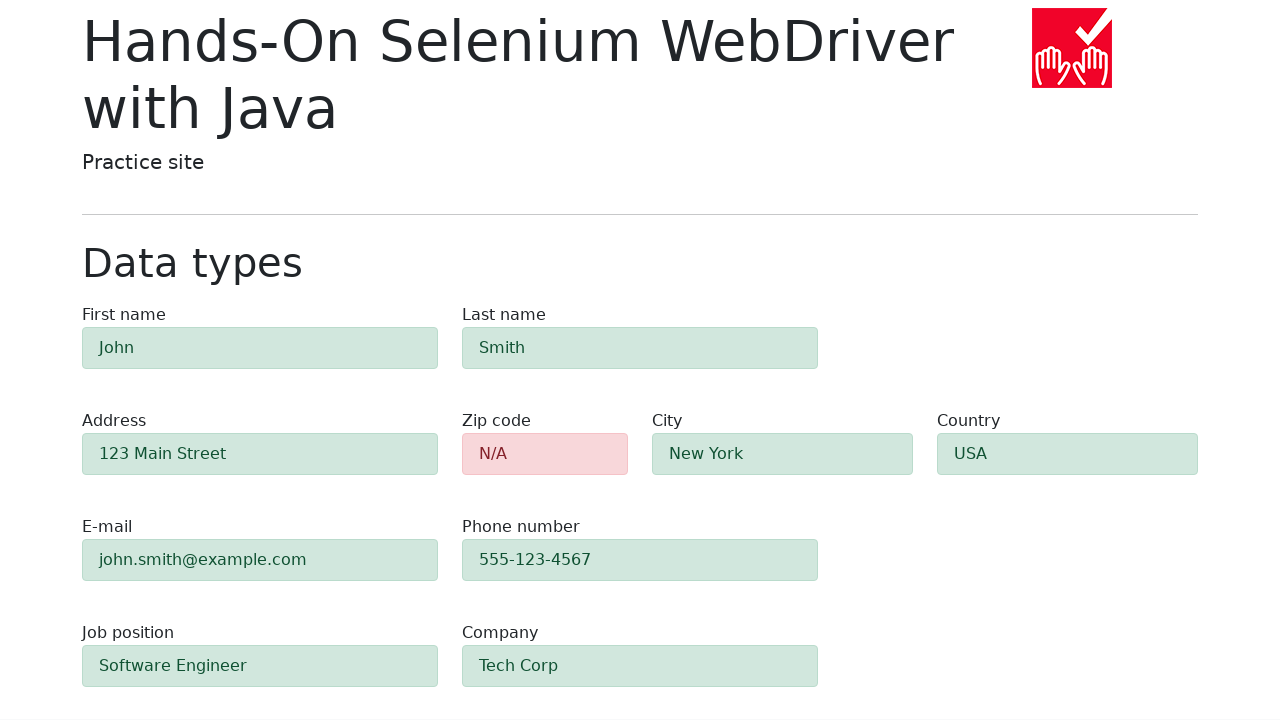

Verified email field shows alert-success class
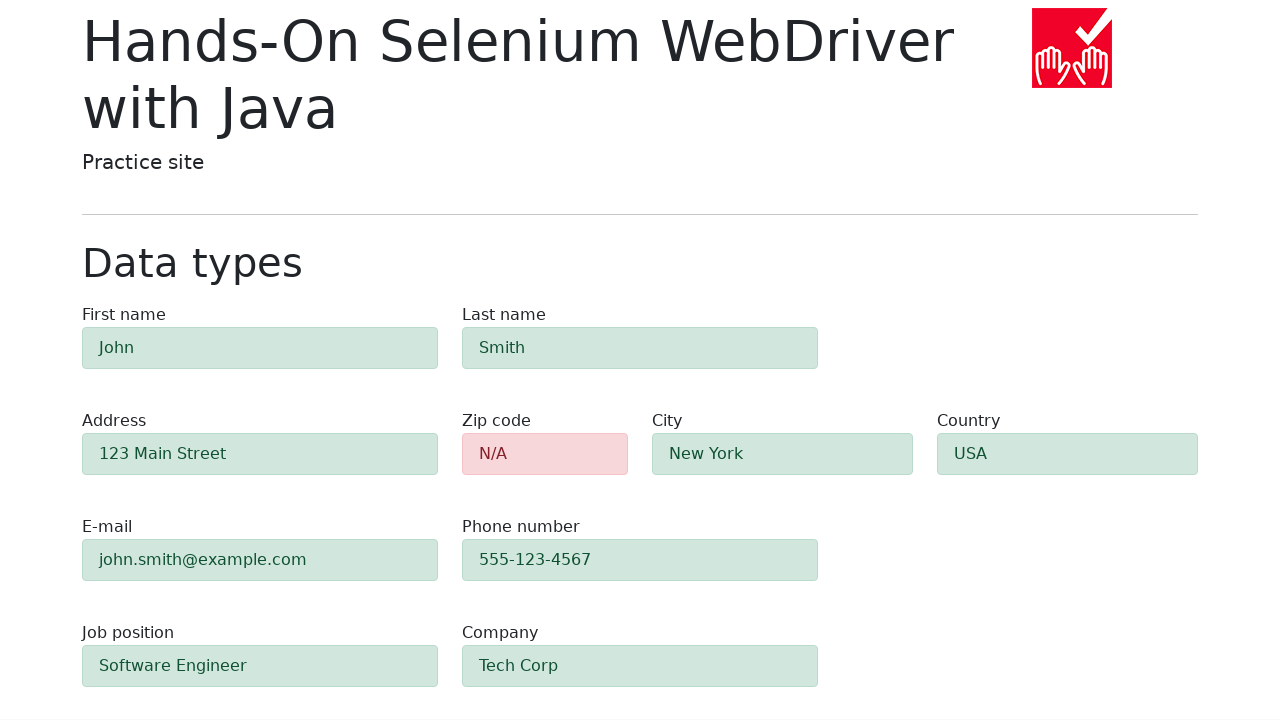

Verified phone field shows alert-success class
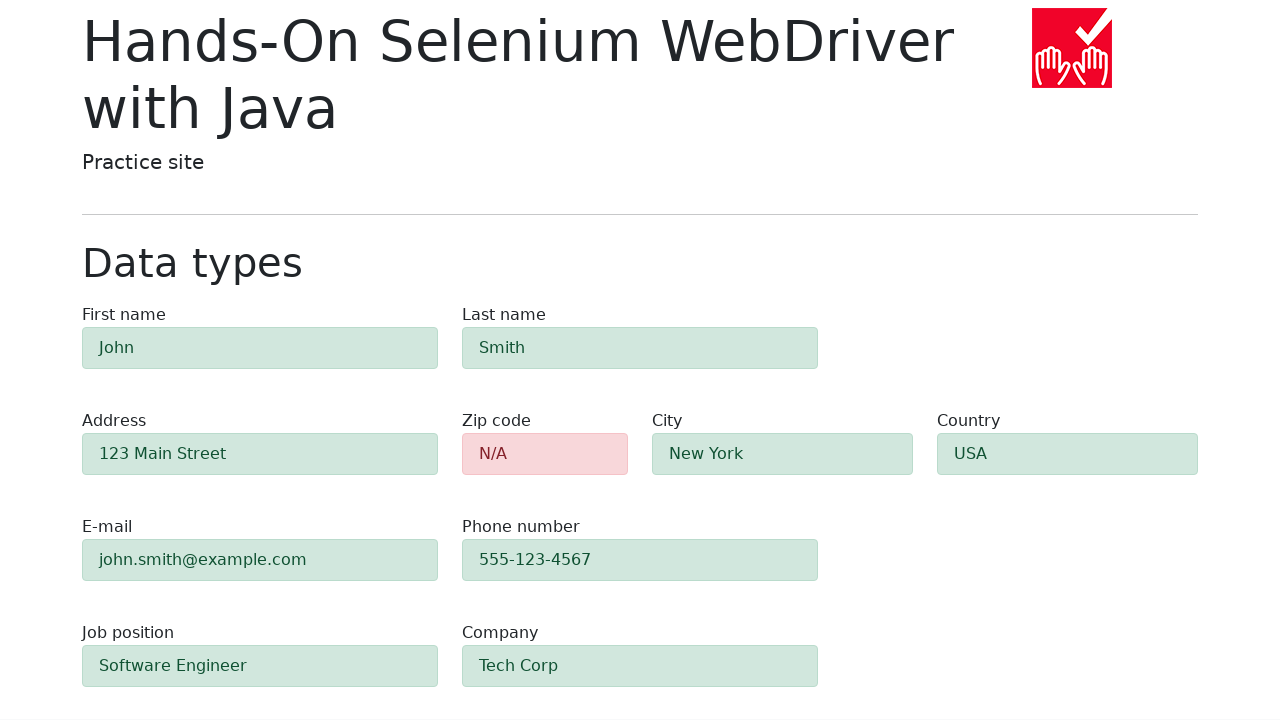

Verified job position field shows alert-success class
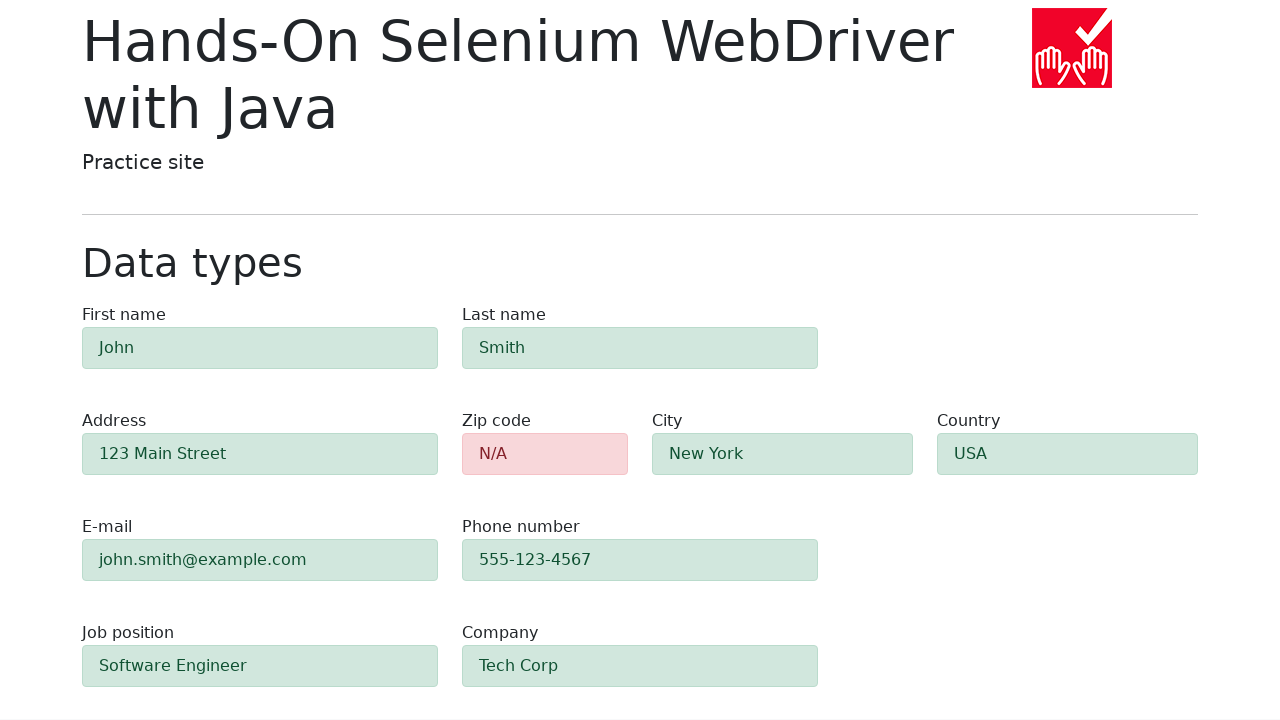

Verified company field shows alert-success class
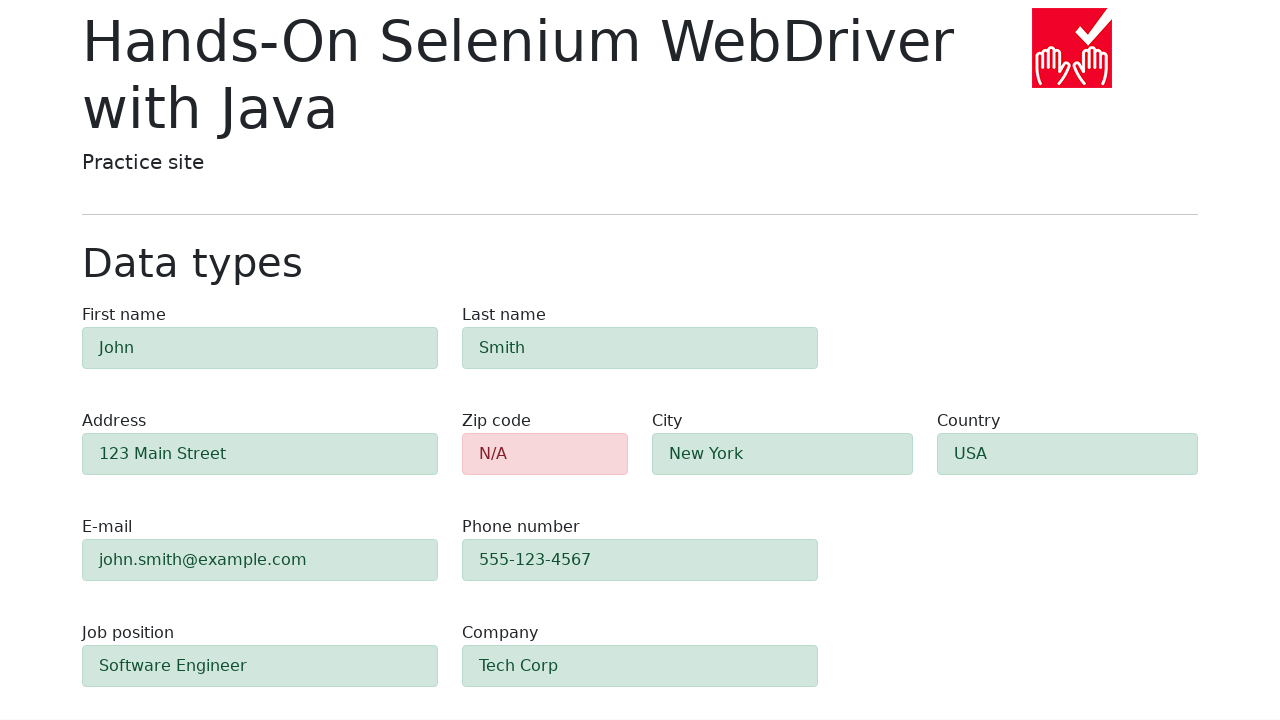

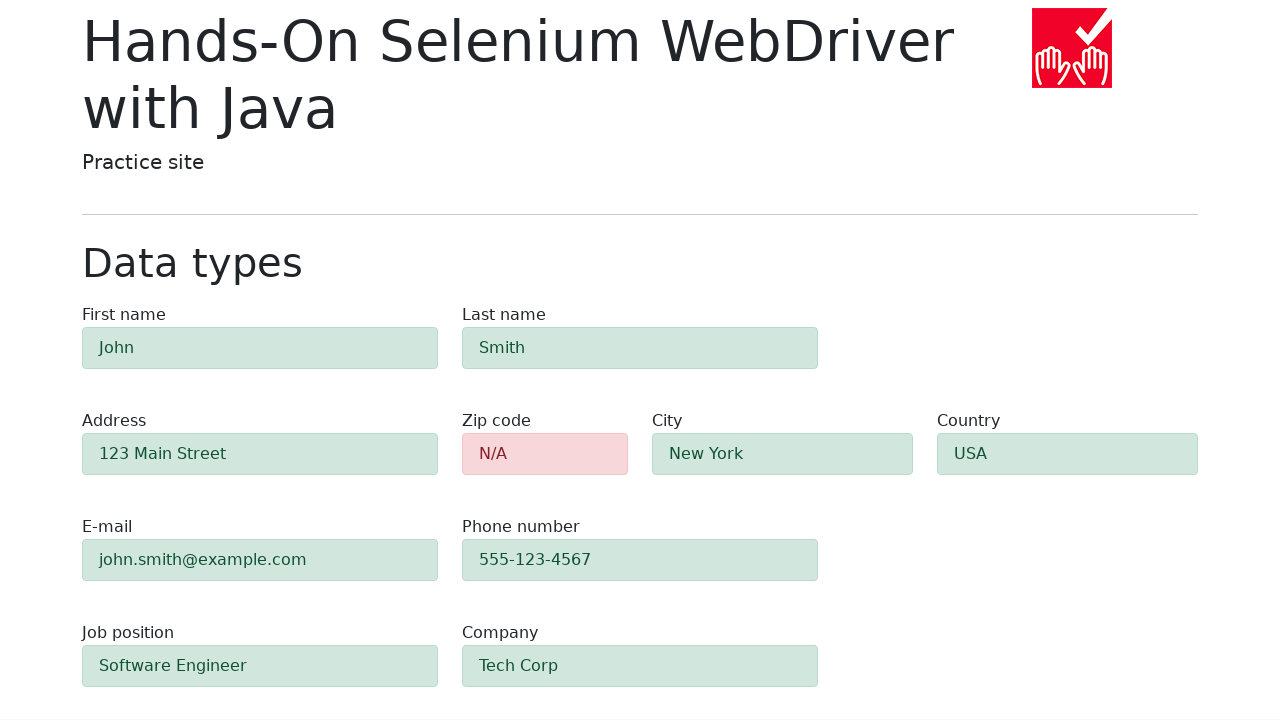